Navigates to a practice automation page, scrolls to a table, and interacts with table elements to verify their presence and structure

Starting URL: https://rahulshettyacademy.com/AutomationPractice

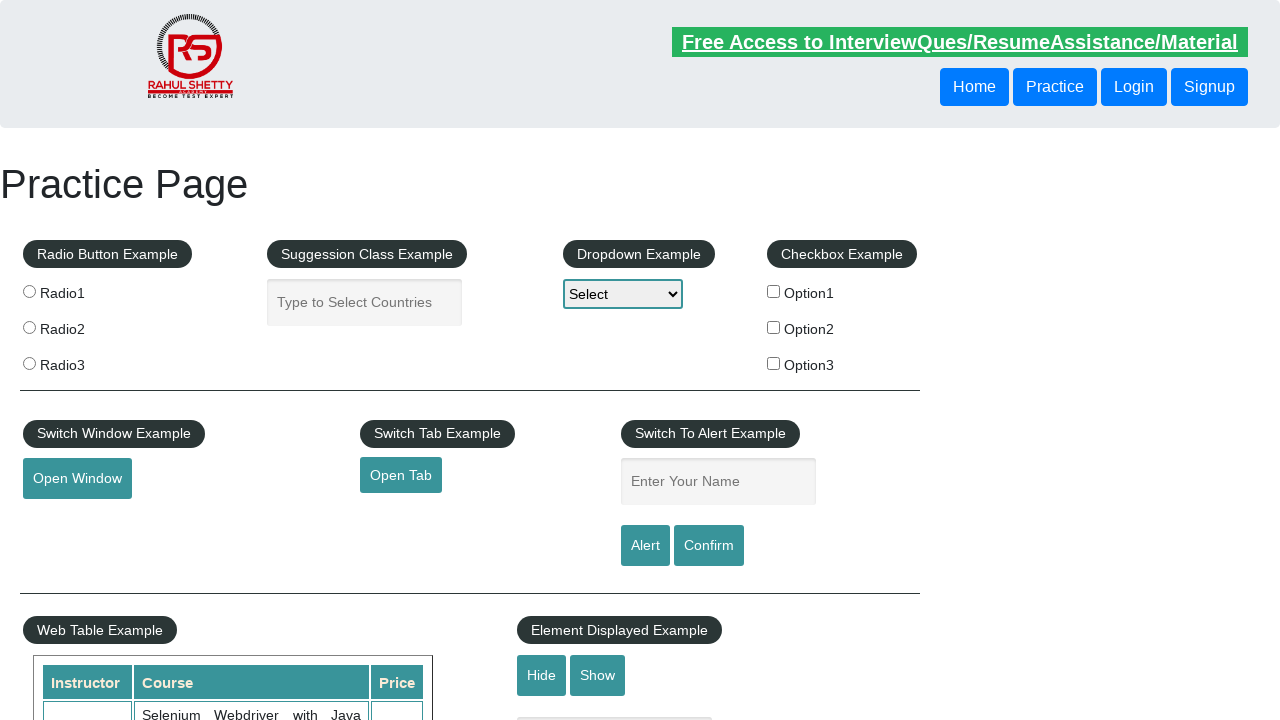

Scrolled down 600 pixels to make table visible
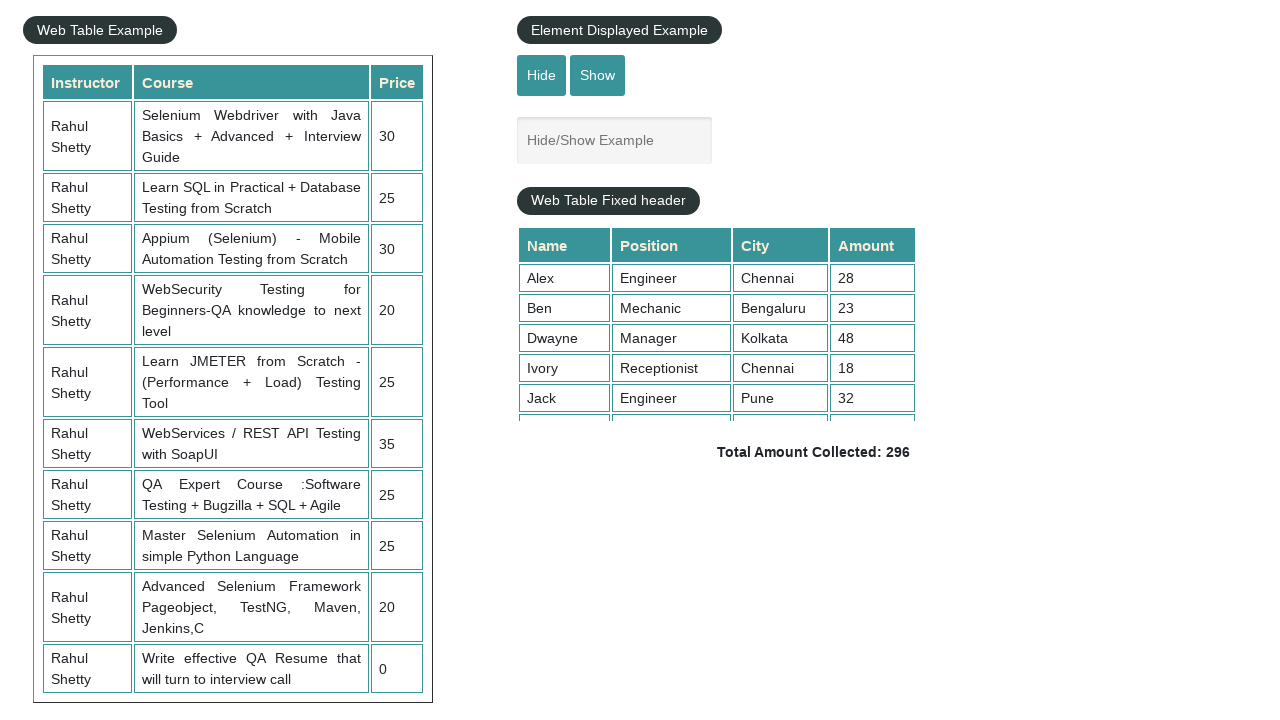

Table with class 'table-display' is now visible
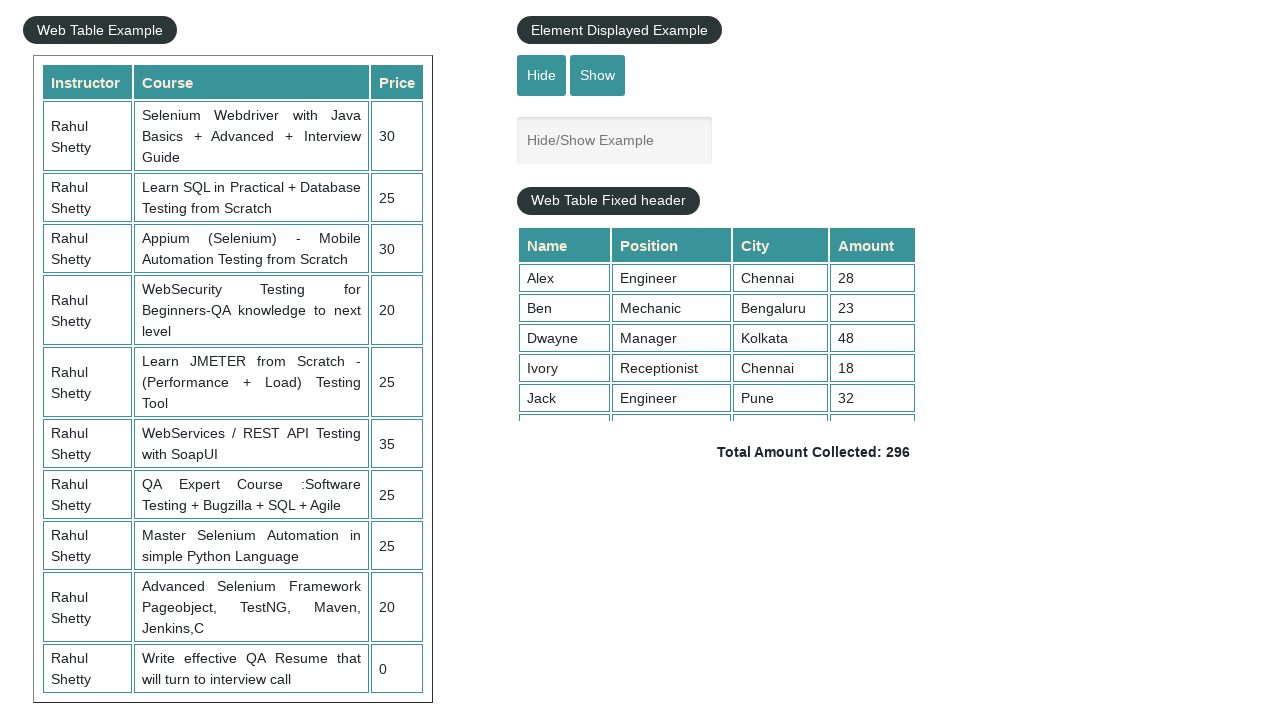

Retrieved all rows from table - found 11 rows
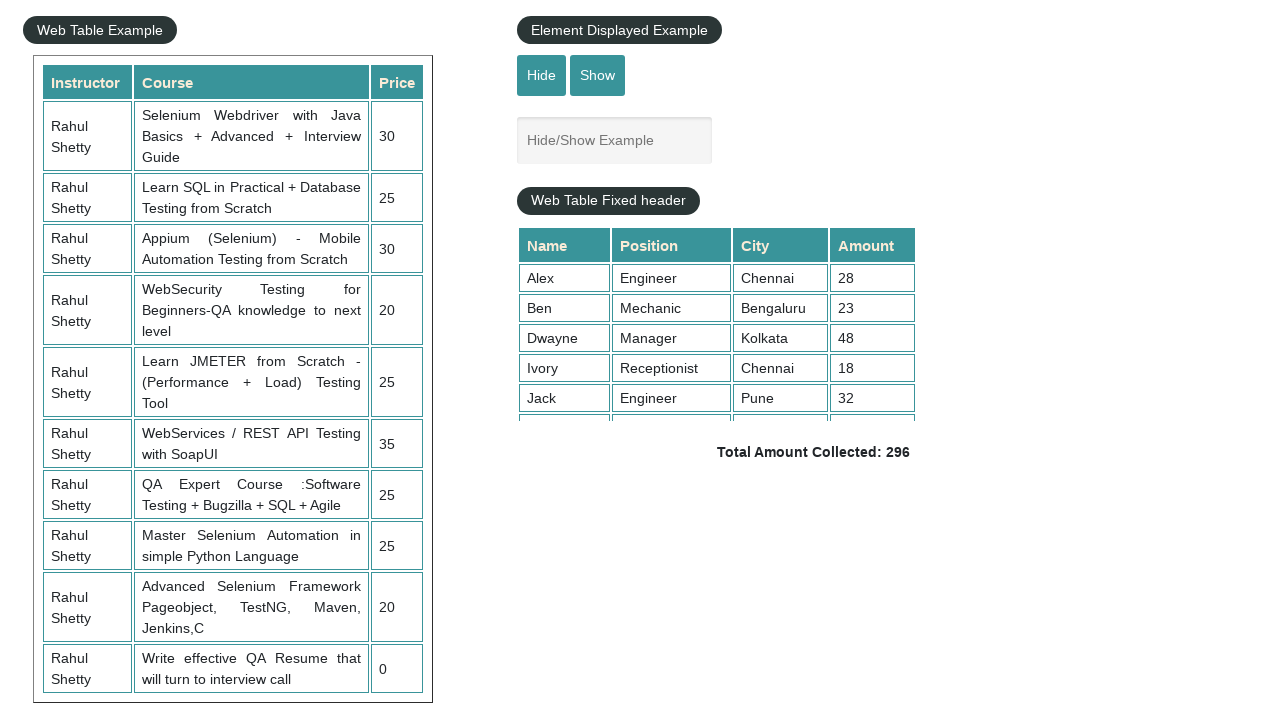

Retrieved all column headers from table - found 3 columns
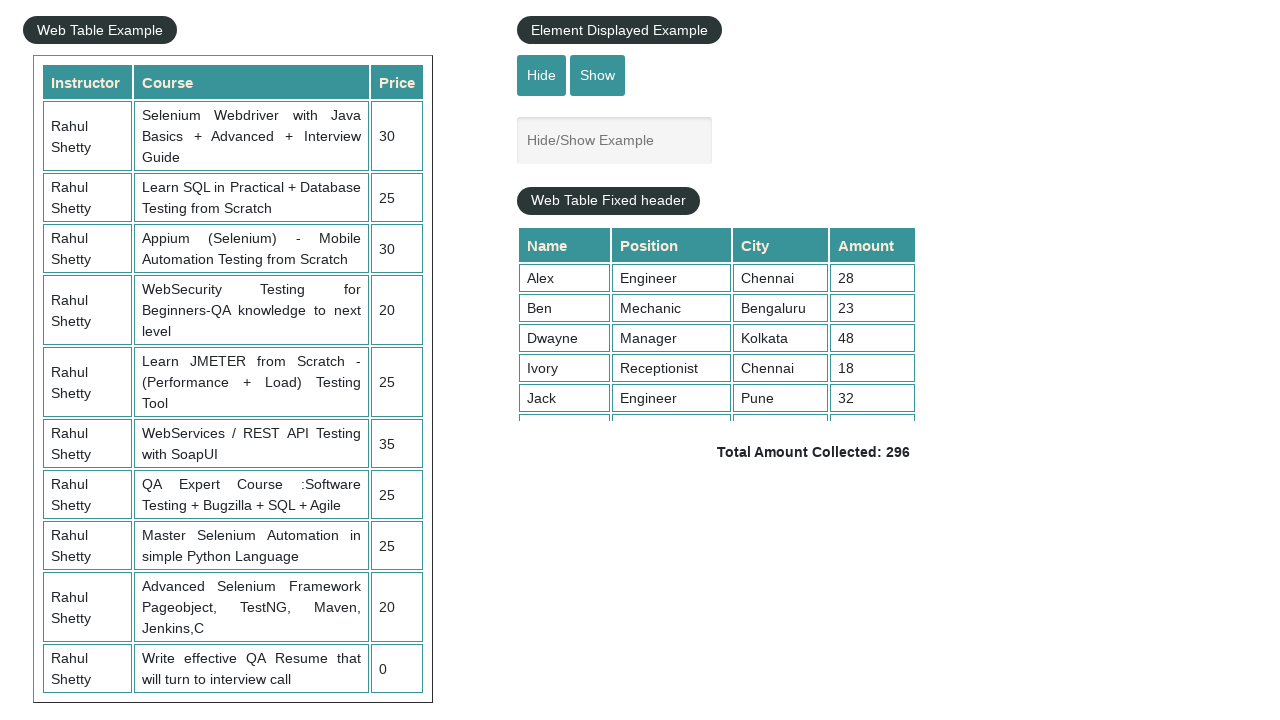

Retrieved all cells from third row - found 3 cells
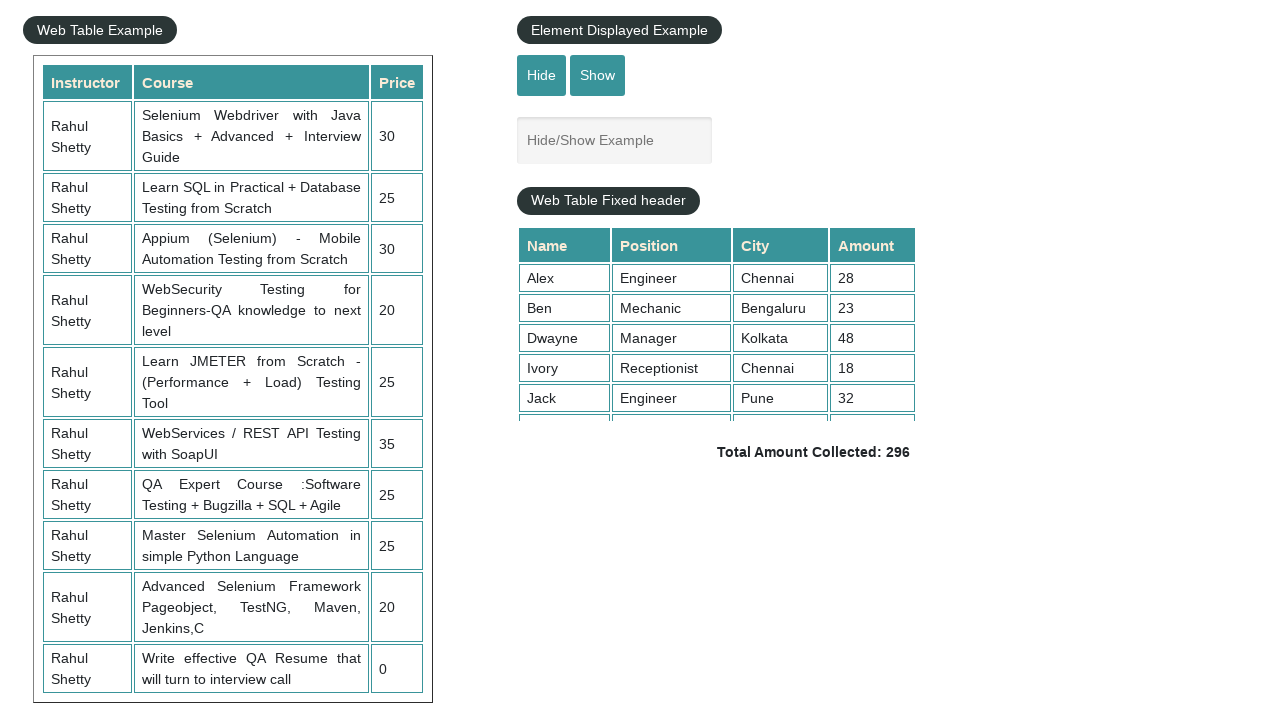

Extracted content from third row: 'Rahul Shetty Learn SQL in Practical + Database Testing from Scratch 25'
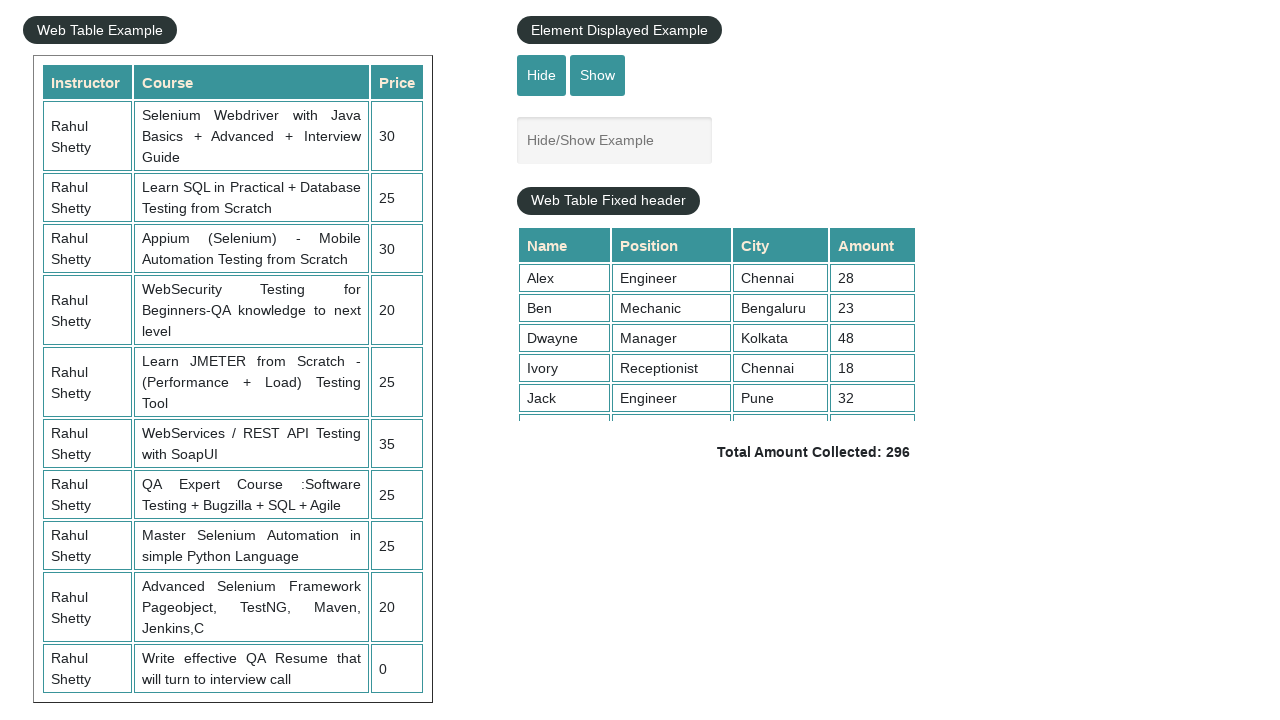

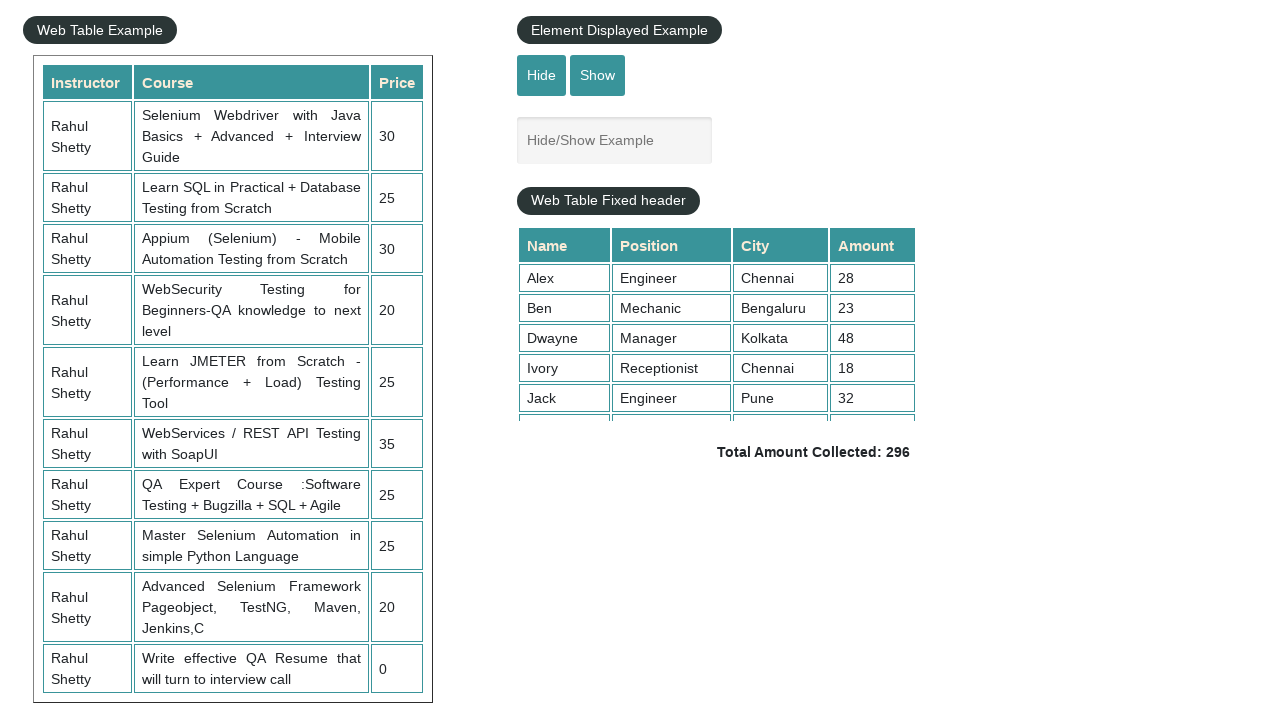